Tests a form submission by entering text into a textarea field and clicking the submit button

Starting URL: https://suninjuly.github.io/text_input_task.html

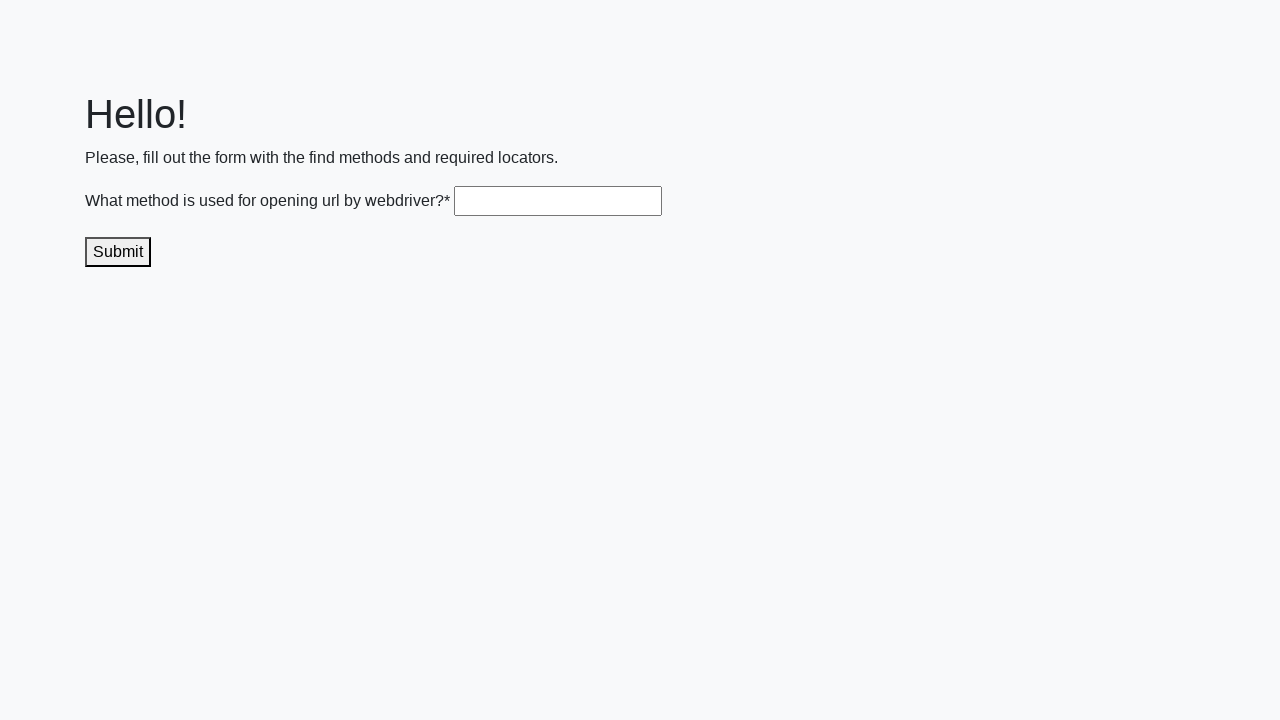

Filled textarea field with 'get()' on .textarea
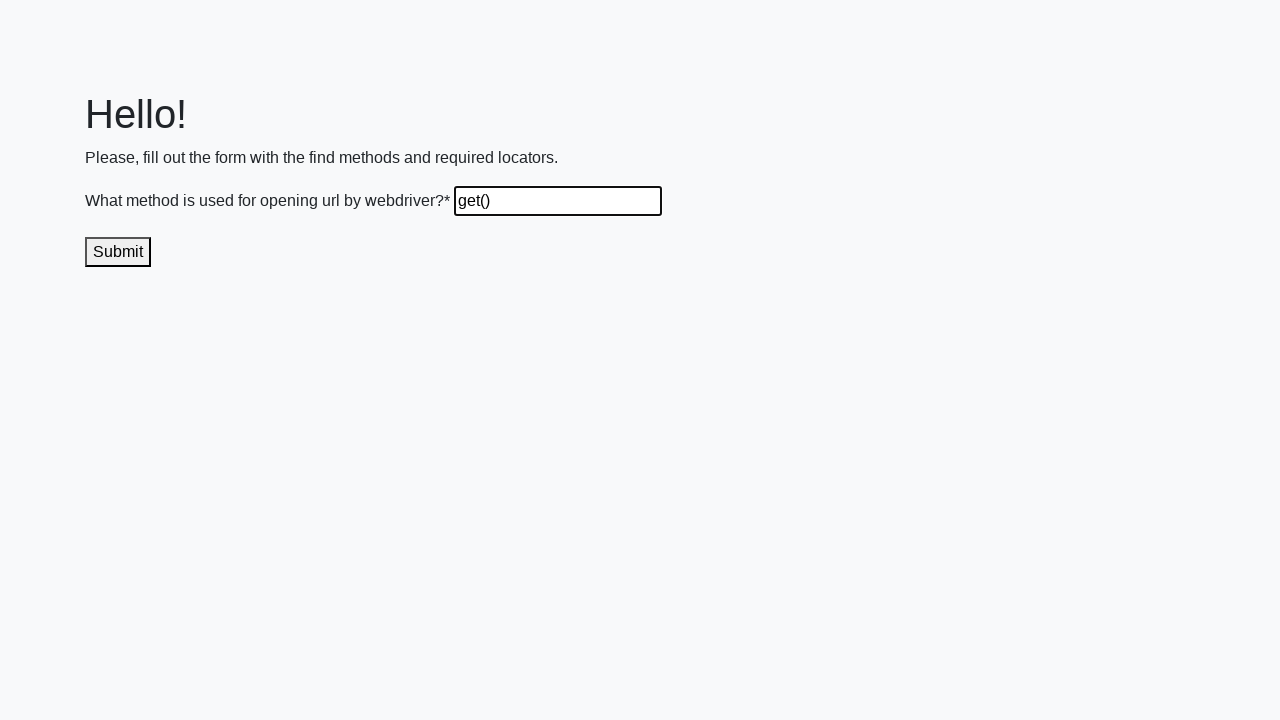

Clicked submit button at (118, 252) on .submit-submission
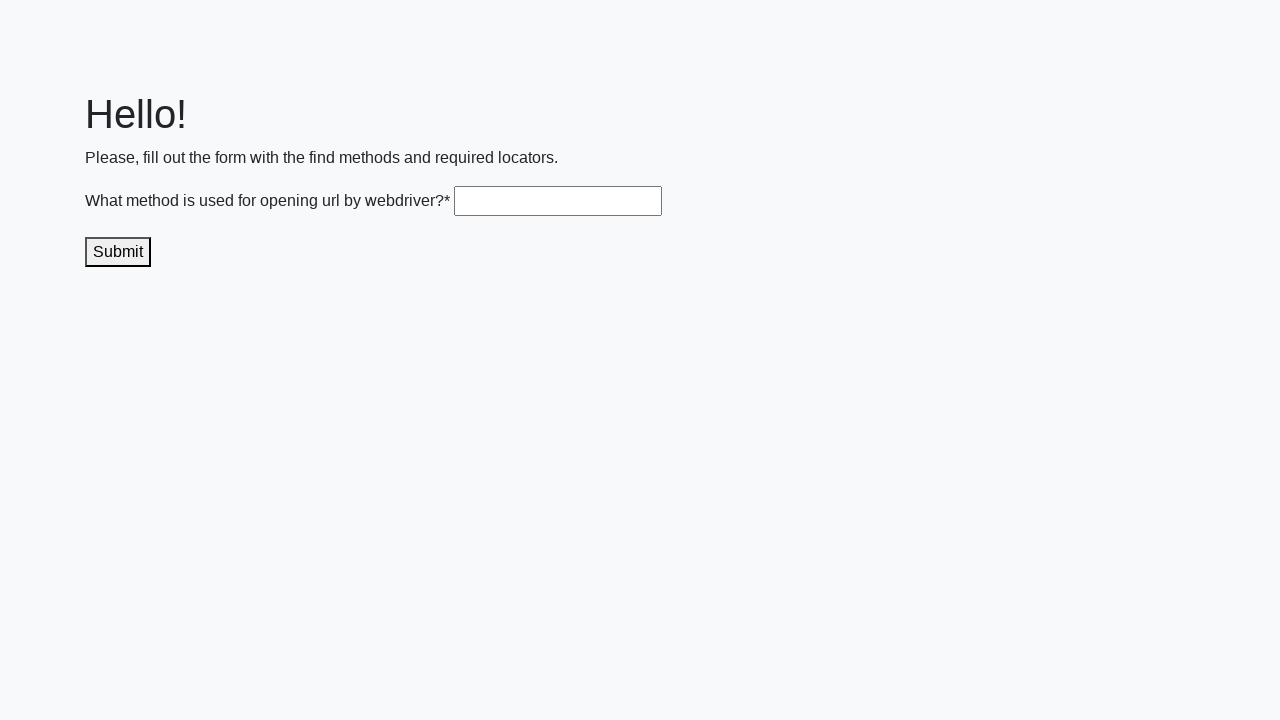

Waited 1 second for result to be visible
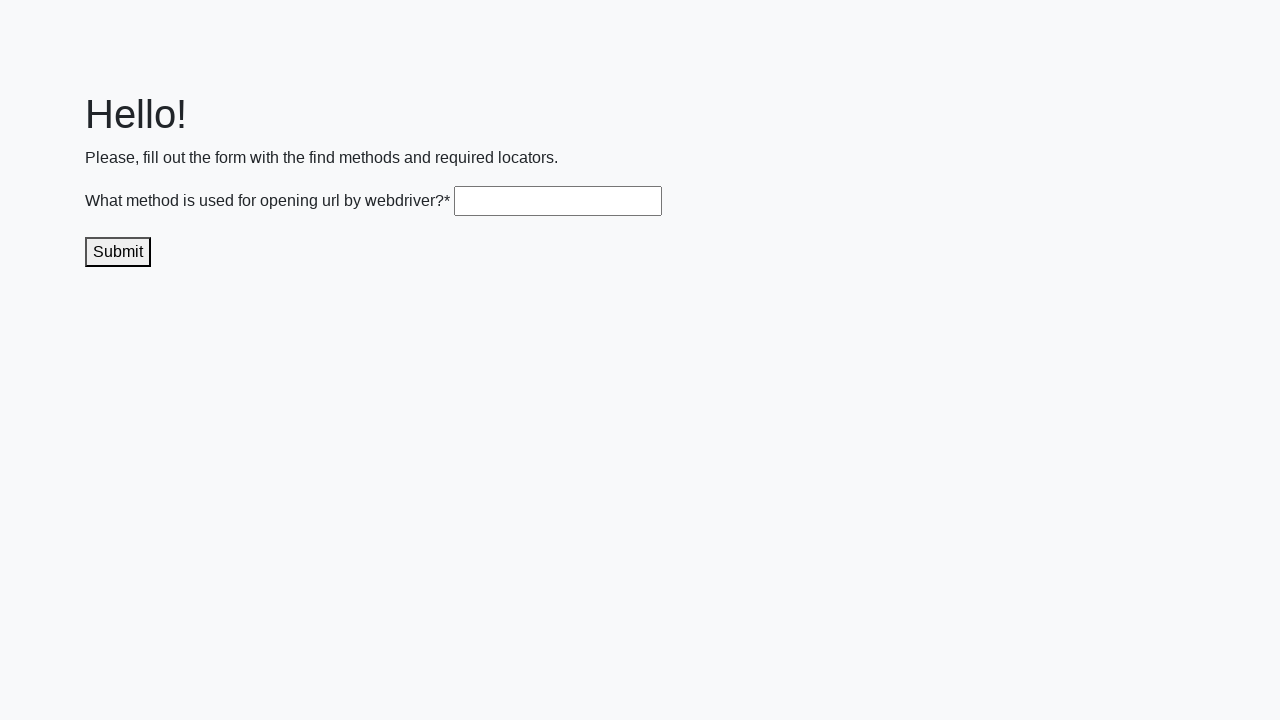

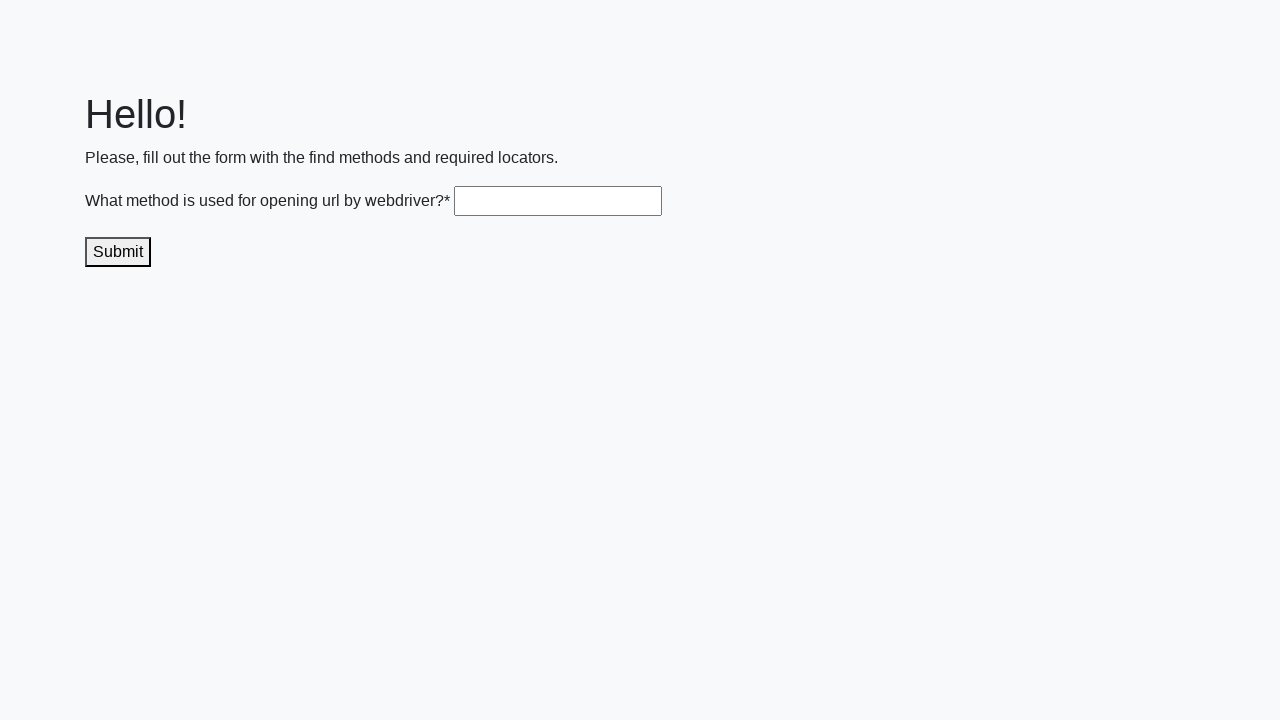